Tests that submitting an empty search still displays the search results section

Starting URL: http://intershop5.skillbox.ru/

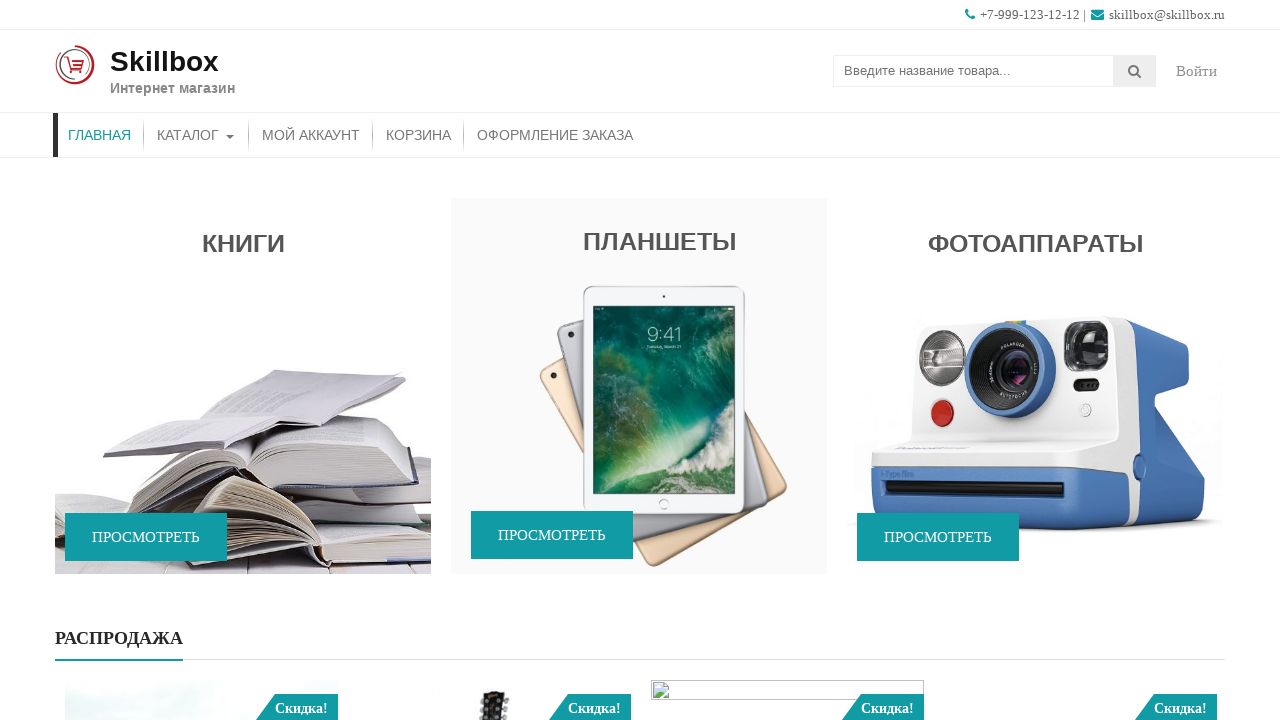

Pressed Enter in empty search field on .search-field
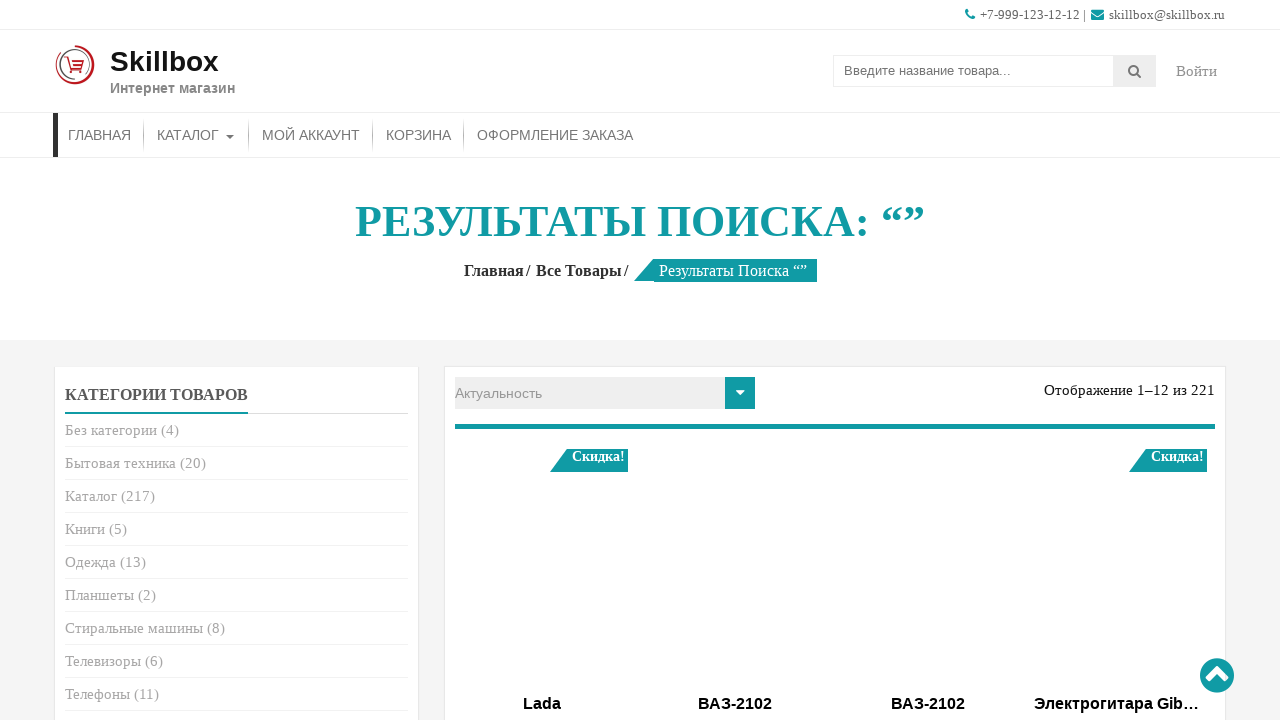

Located search results section element
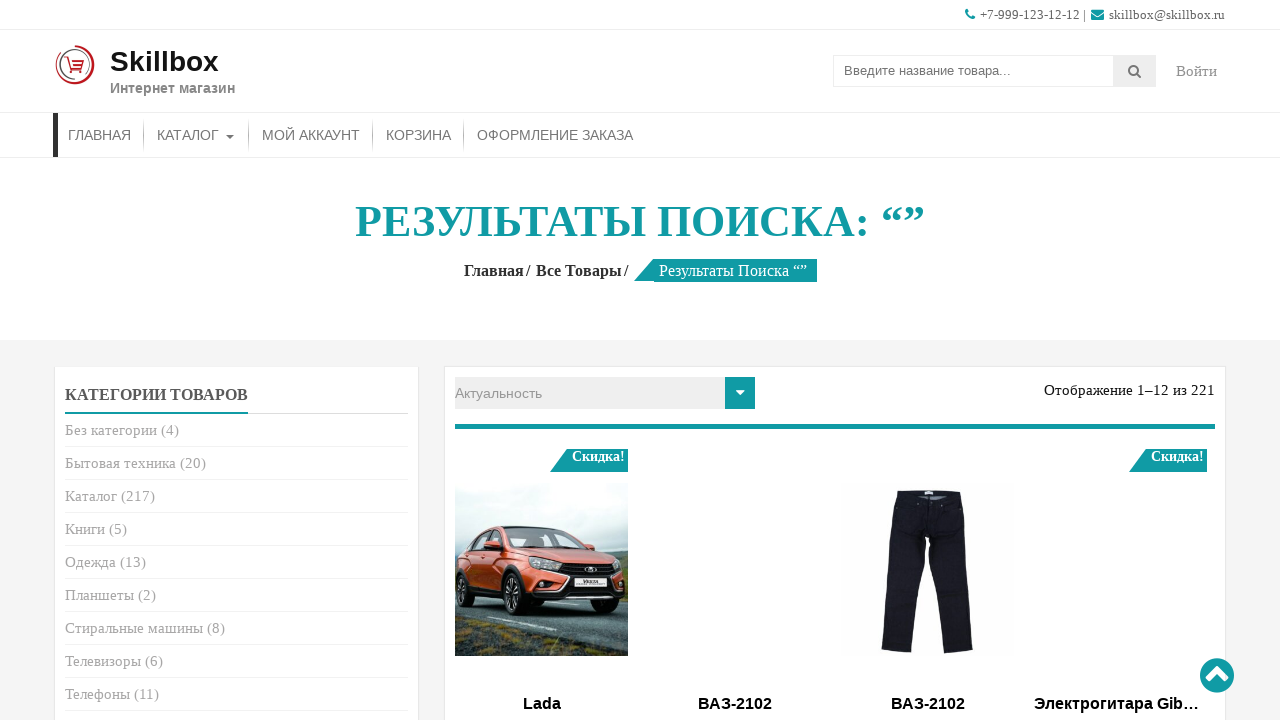

Waited for search results section to become visible
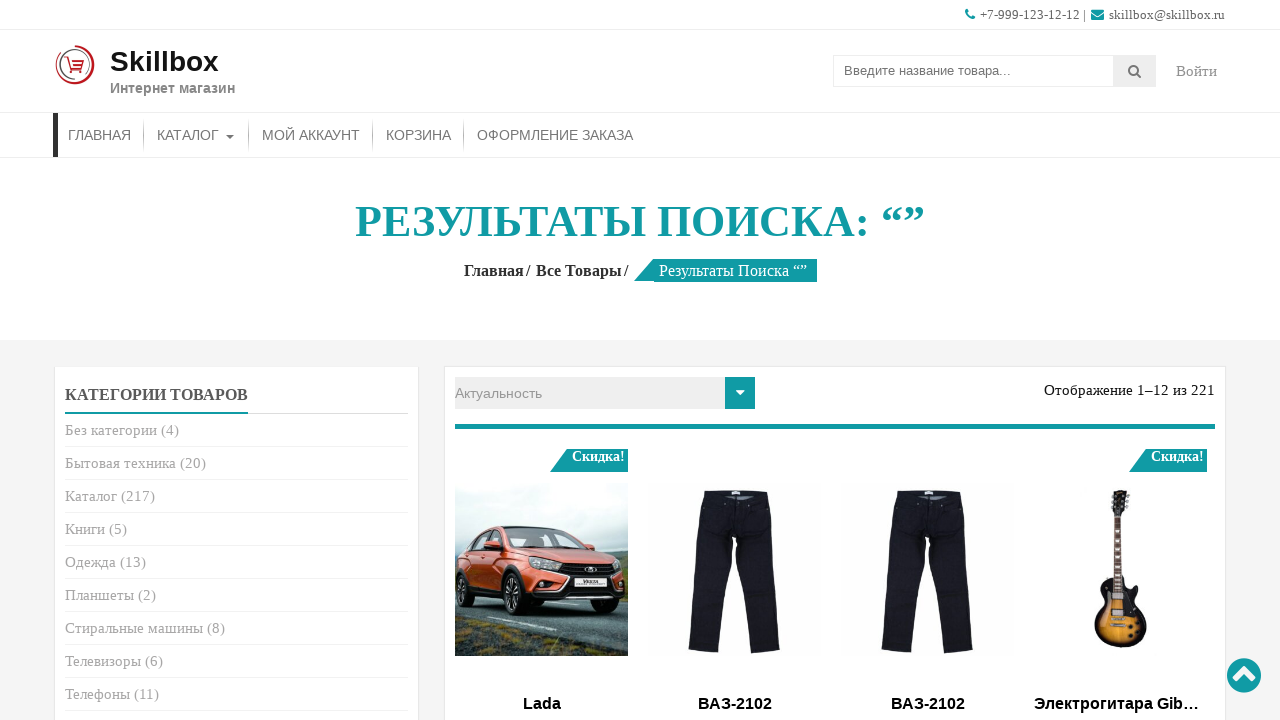

Verified that search results section is visible
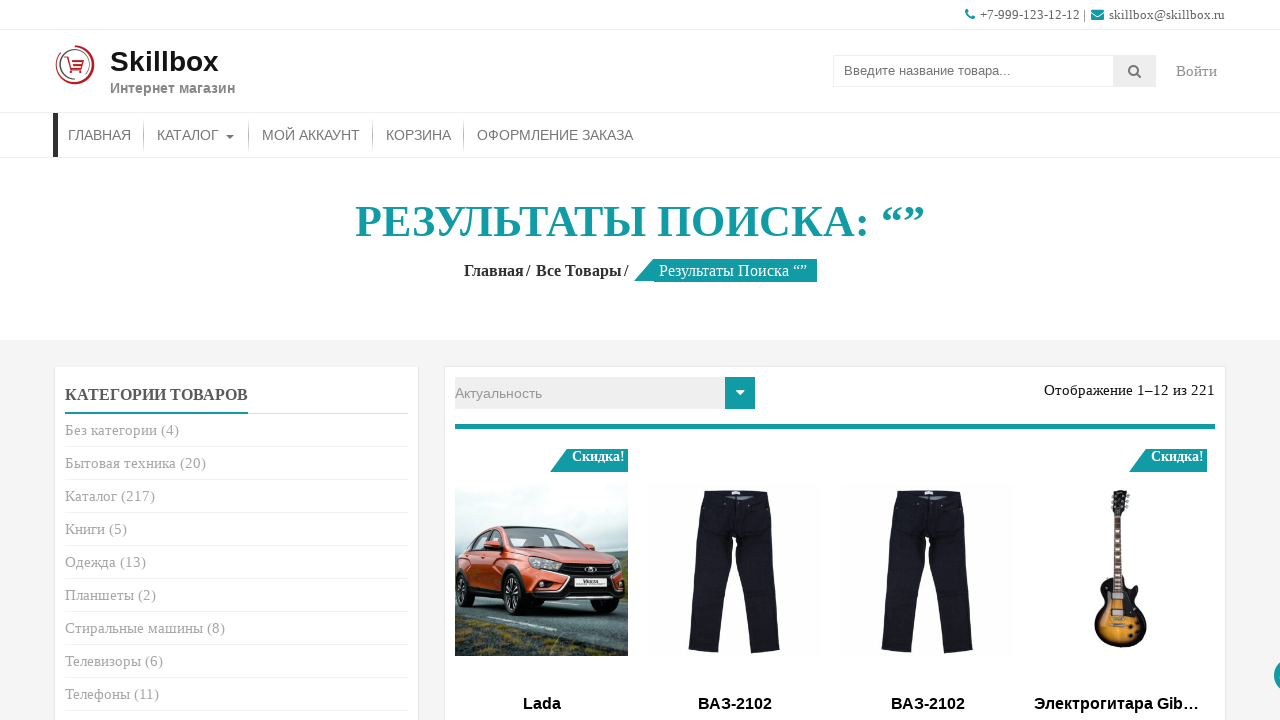

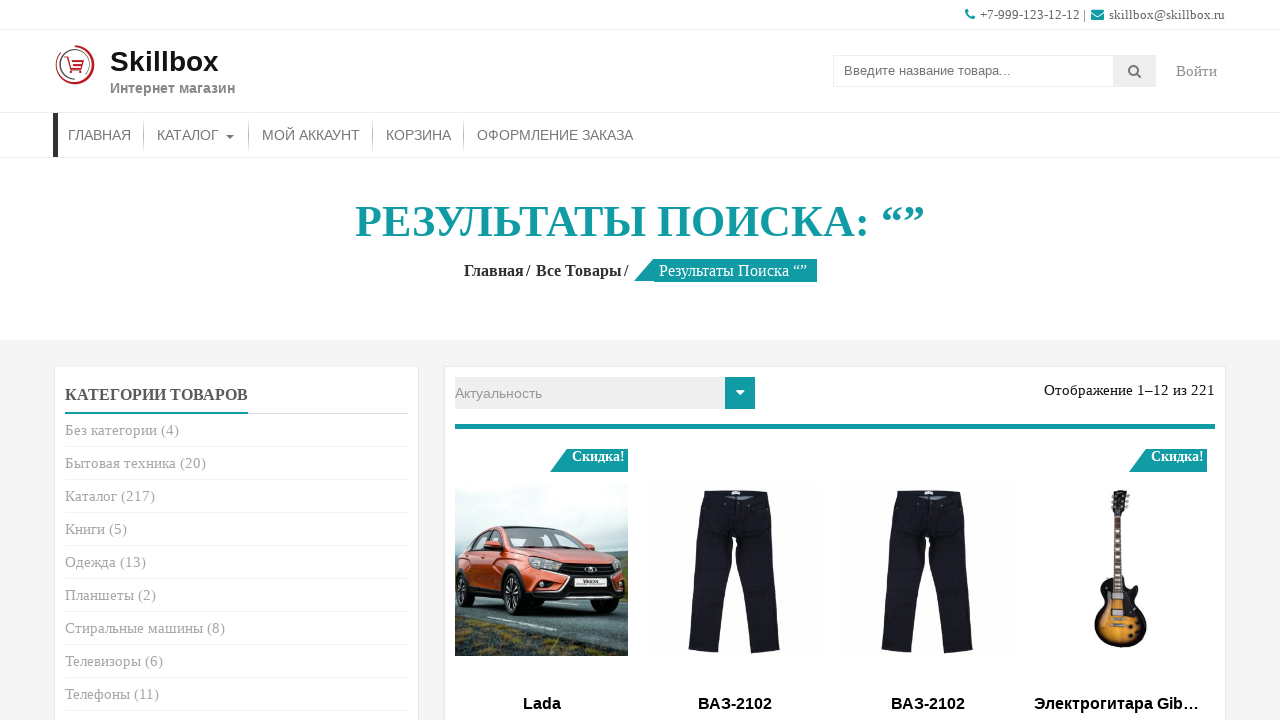